Tests checkbox handling functionality by selecting and deselecting the last 2 checkboxes on a test automation practice page

Starting URL: https://testautomationpractice.blogspot.com/

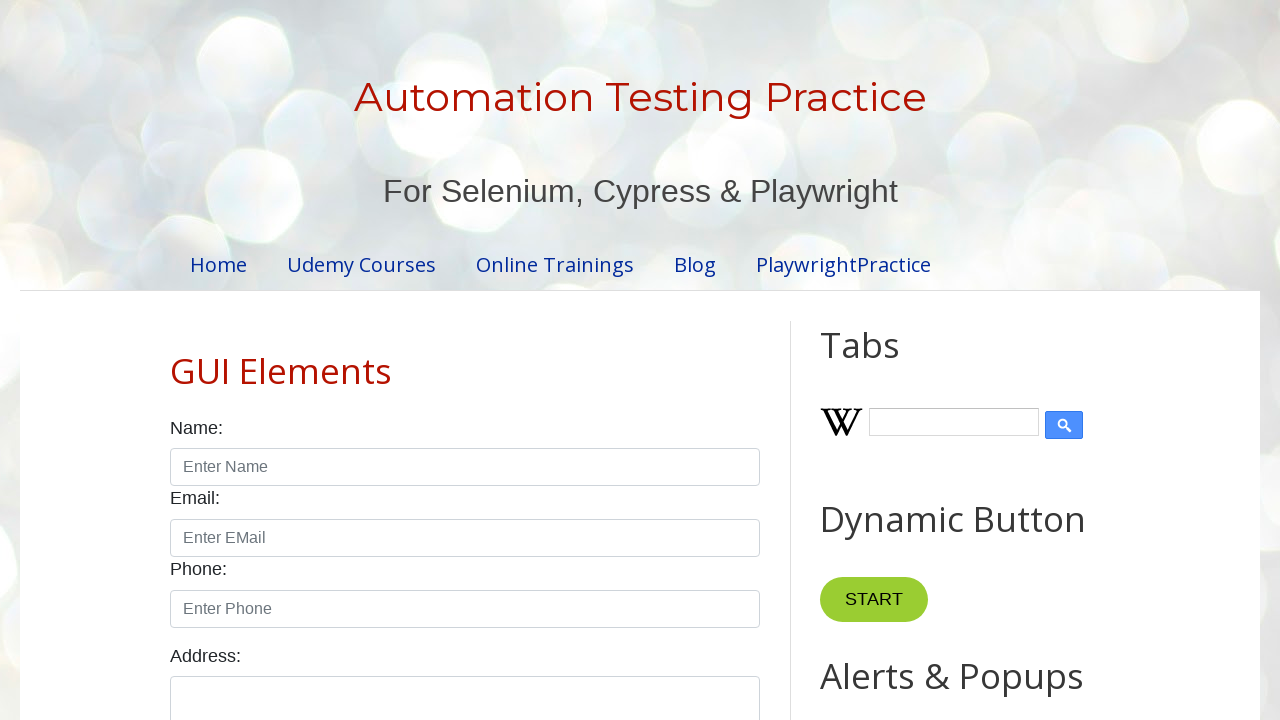

Navigated to test automation practice page
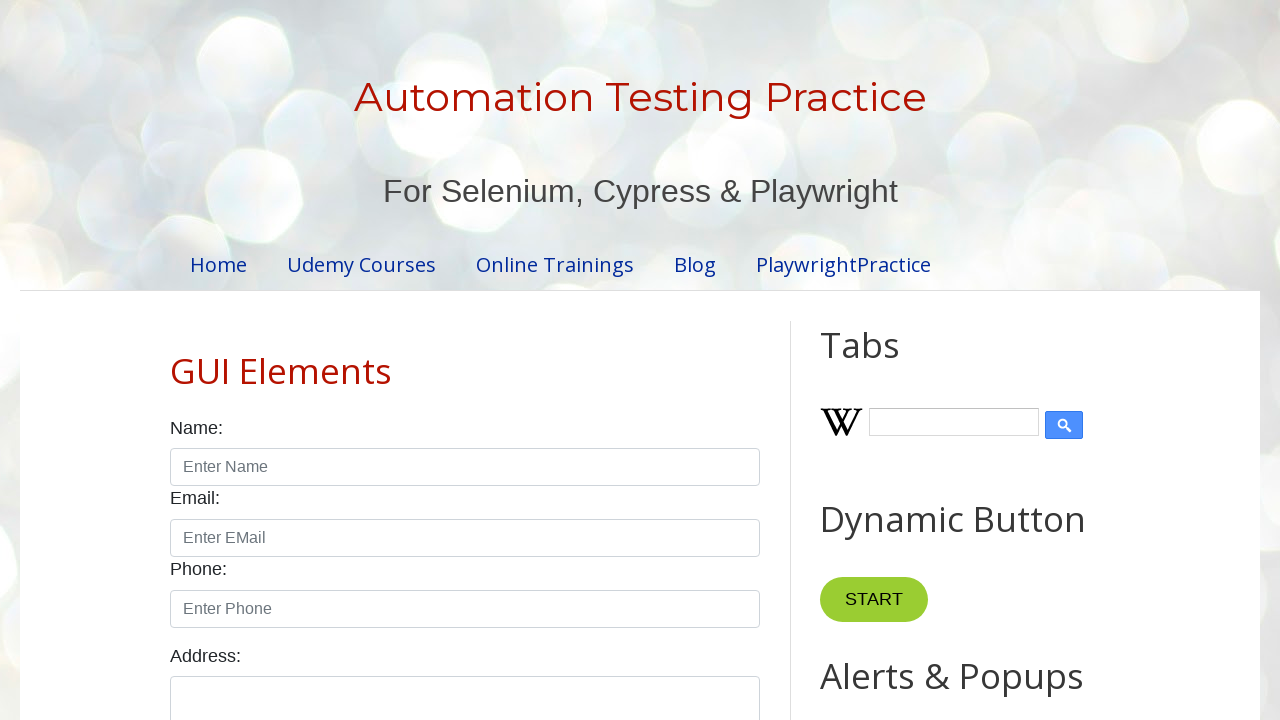

Located all checkboxes with class 'form-check-input'
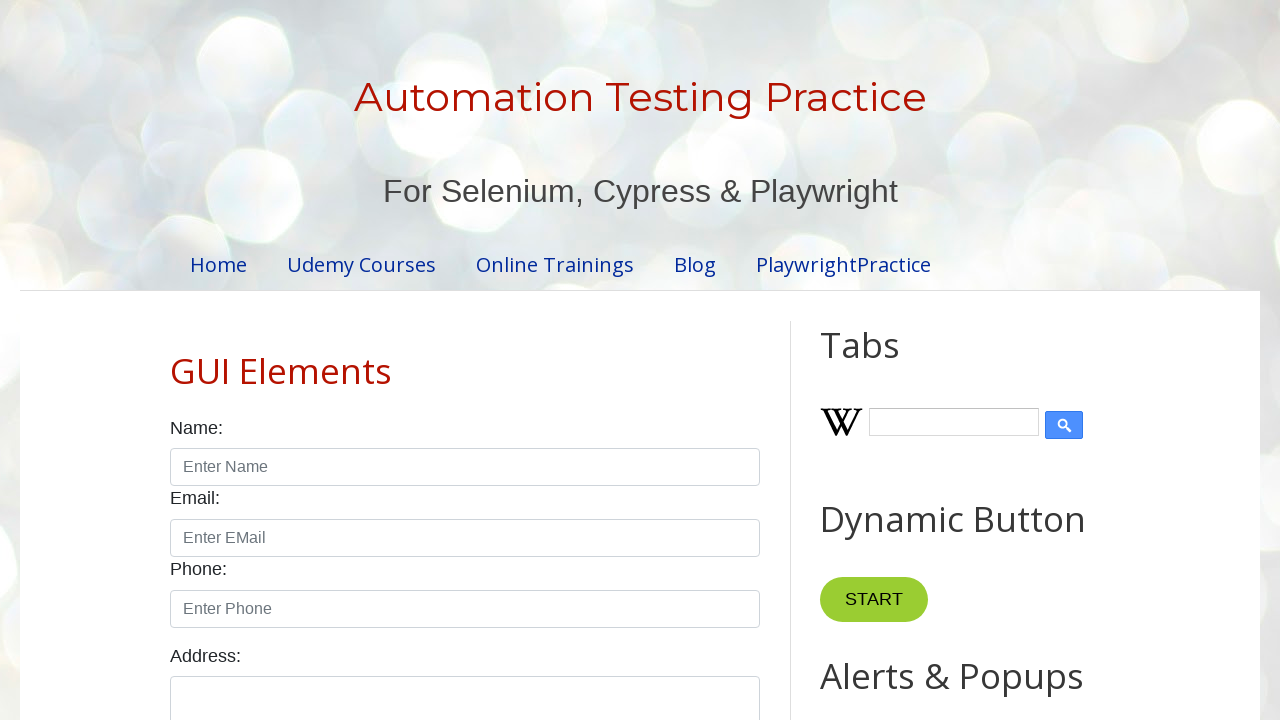

Clicked checkbox at index 5 to select it at (176, 361) on xpath=//input[@class='form-check-input' and @type='checkbox'] >> nth=5
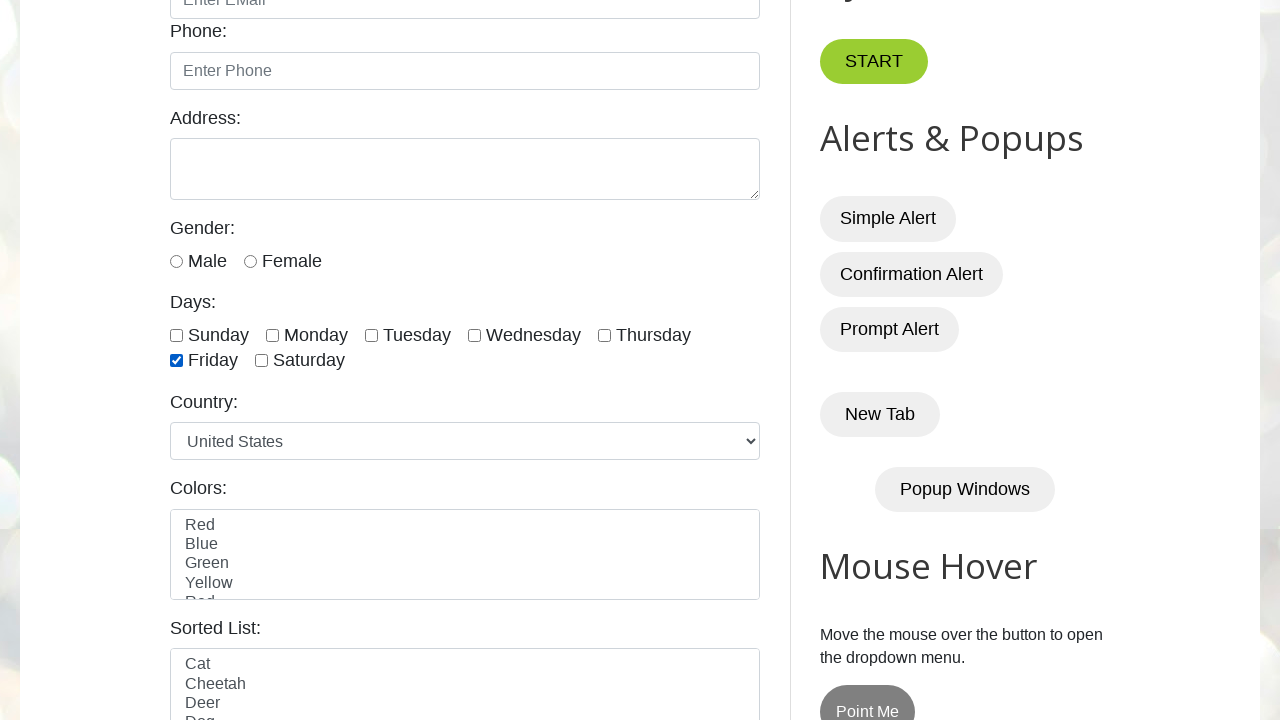

Clicked checkbox at index 6 to select it at (262, 361) on xpath=//input[@class='form-check-input' and @type='checkbox'] >> nth=6
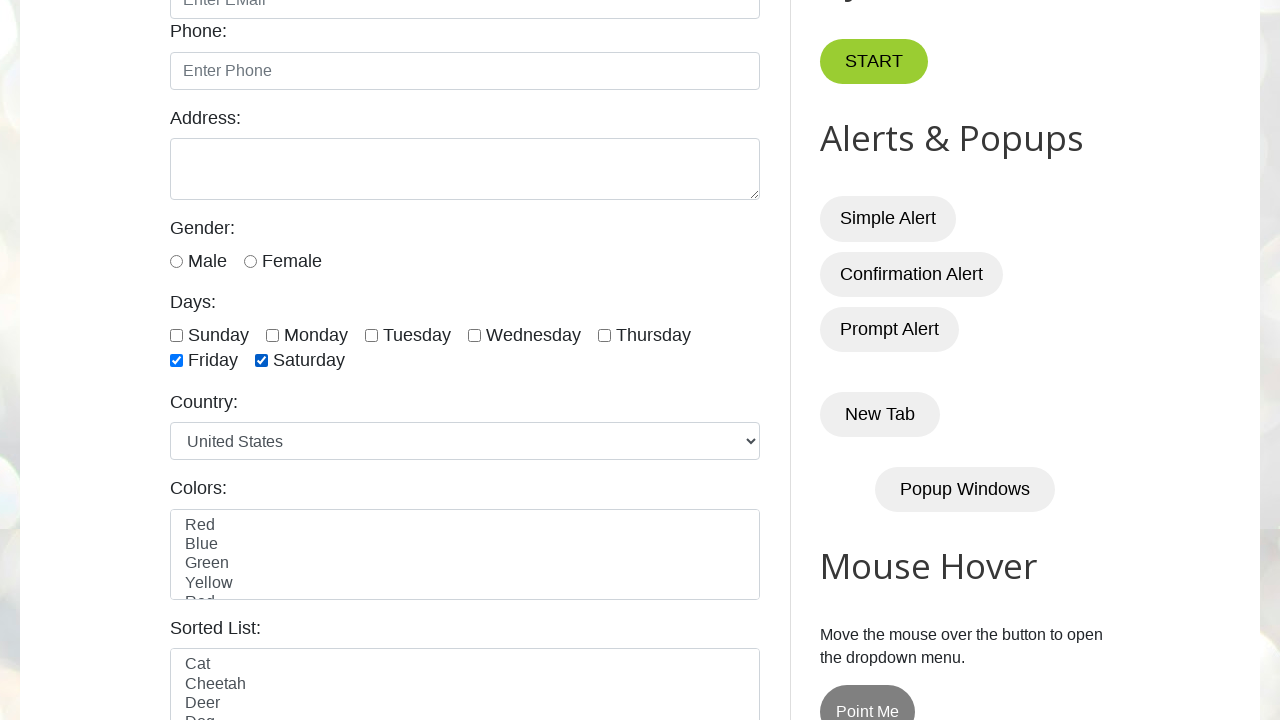

Waited 2 seconds to observe checkbox selections
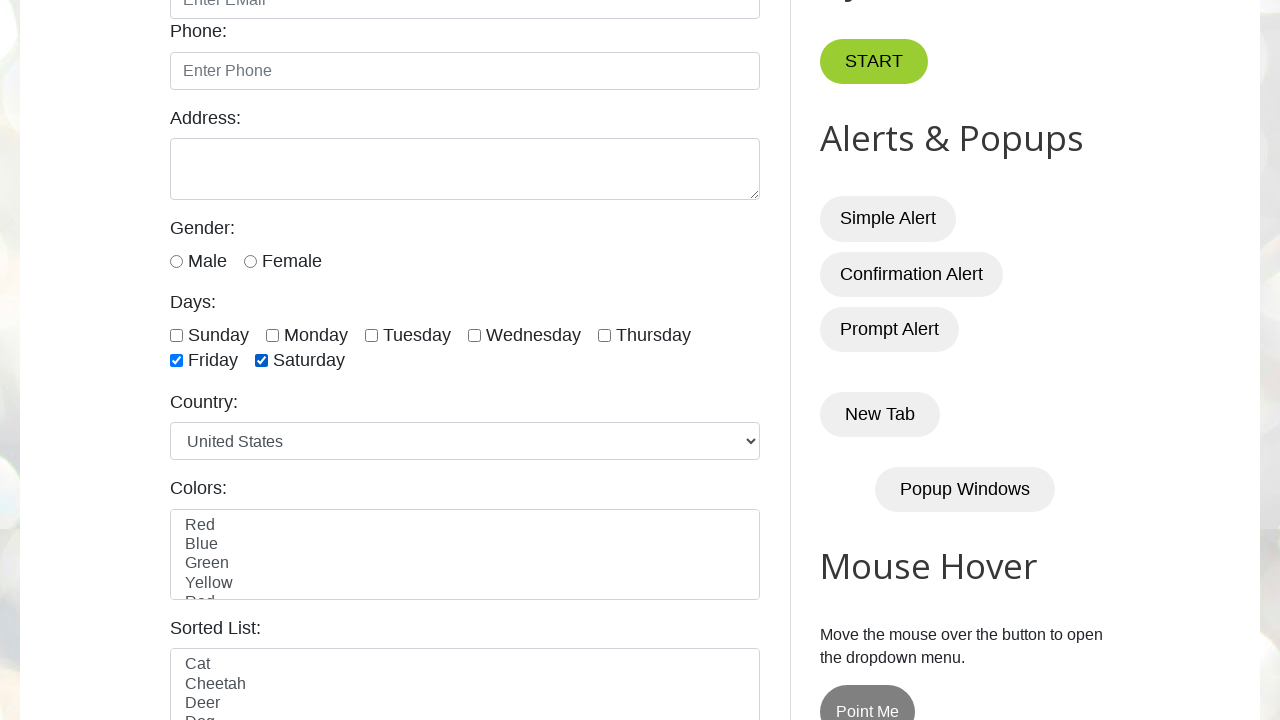

Clicked checkbox at index 5 to deselect it at (176, 361) on xpath=//input[@class='form-check-input' and @type='checkbox'] >> nth=5
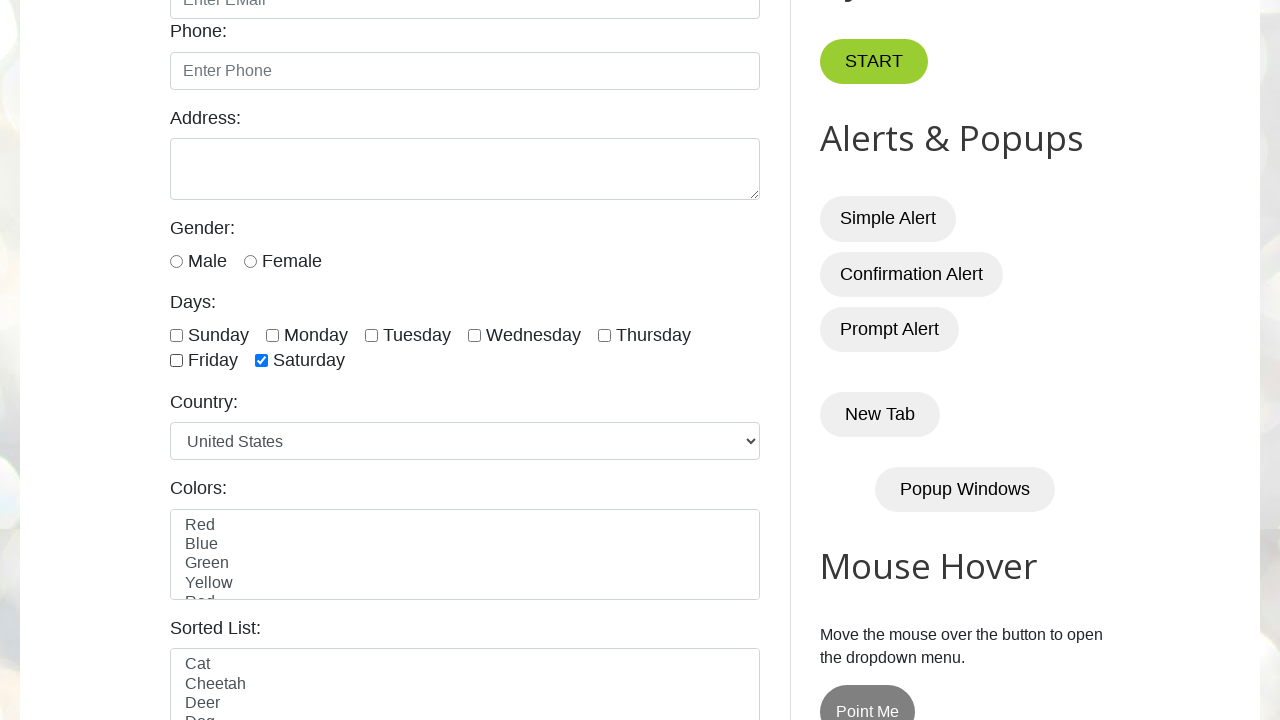

Clicked checkbox at index 6 to deselect it at (262, 361) on xpath=//input[@class='form-check-input' and @type='checkbox'] >> nth=6
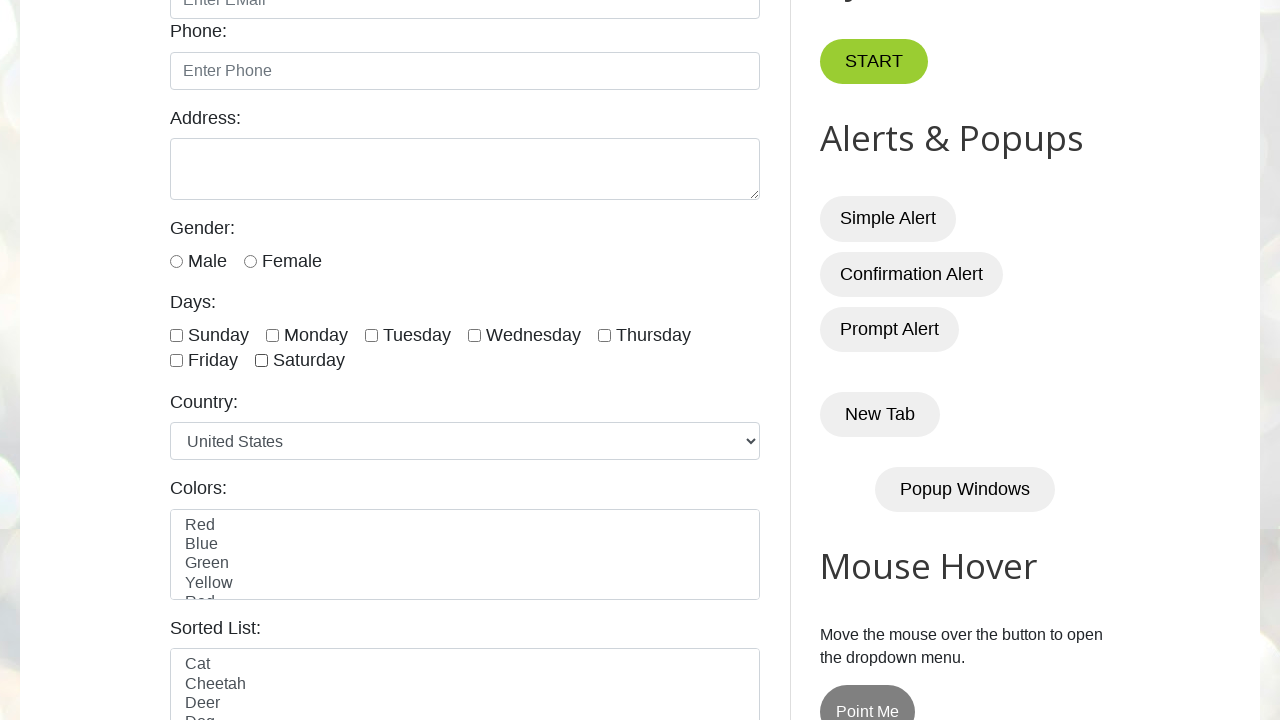

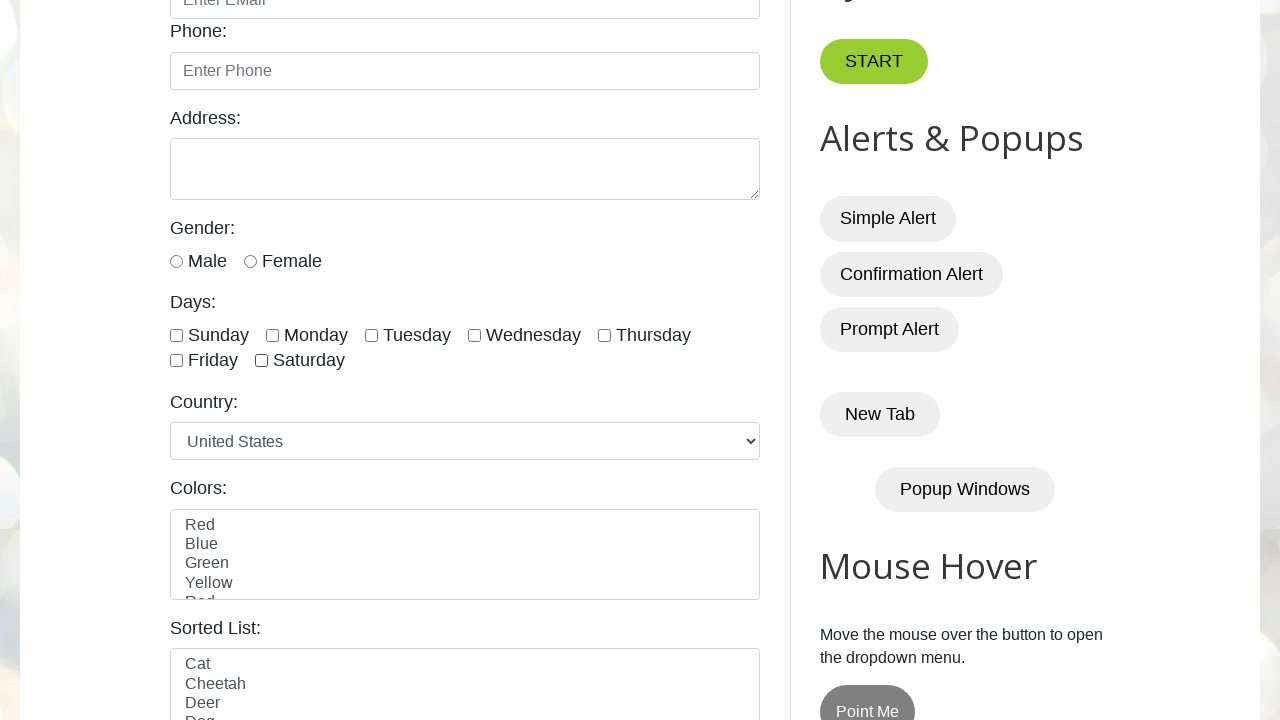